Tests dropdown selection functionality by selecting an option from a course dropdown using index selection

Starting URL: https://www.hyrtutorials.com/p/html-dropdown-elements-practice.html

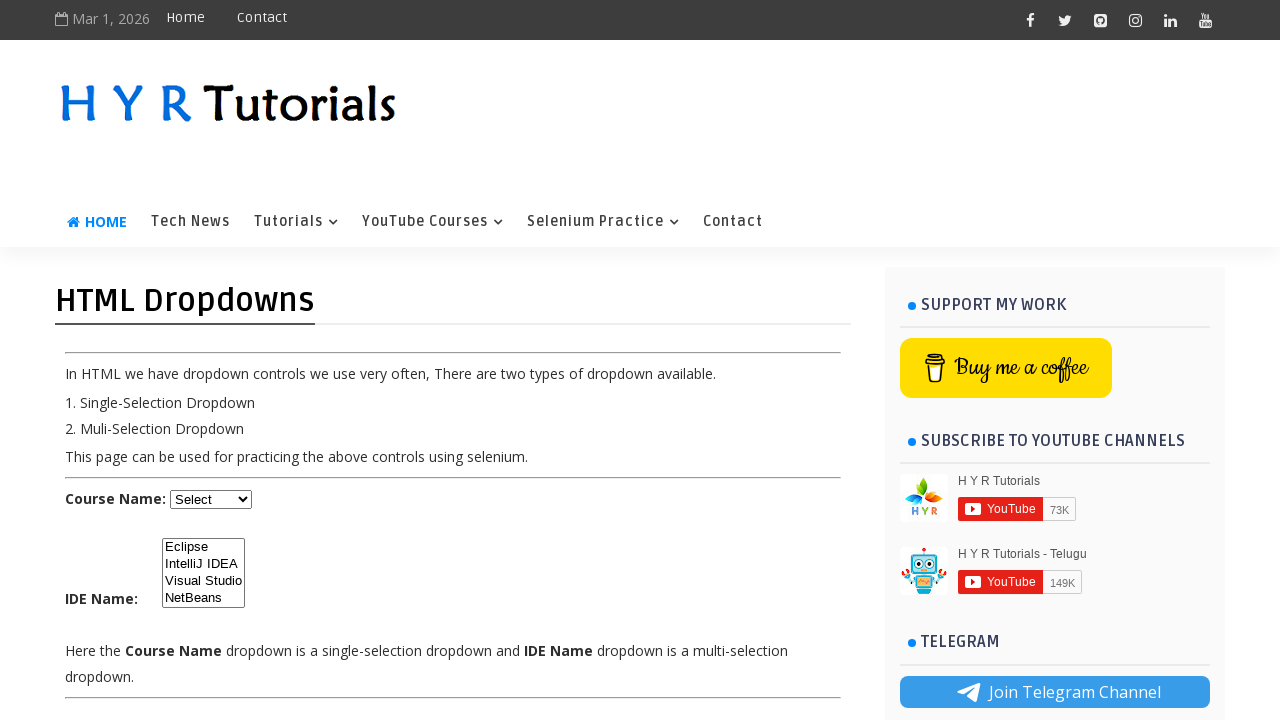

Navigated to HTML dropdown practice page
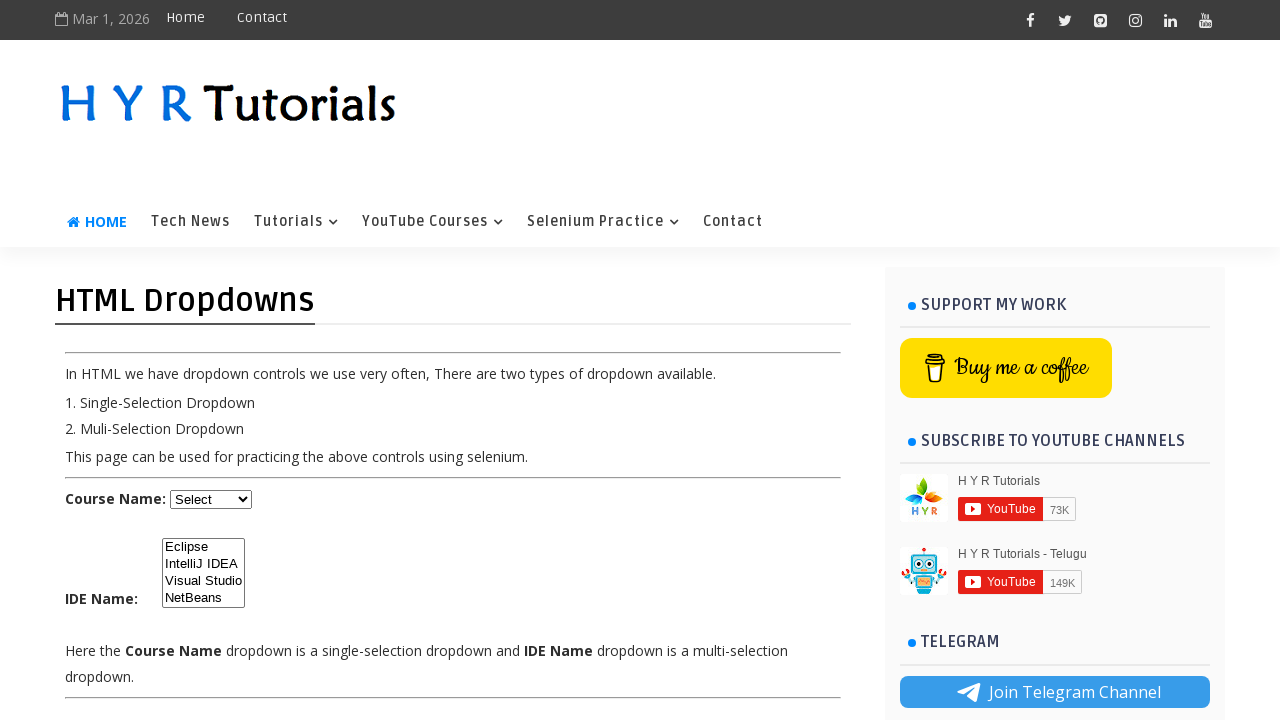

Selected third option (index 2) from course dropdown on select#course
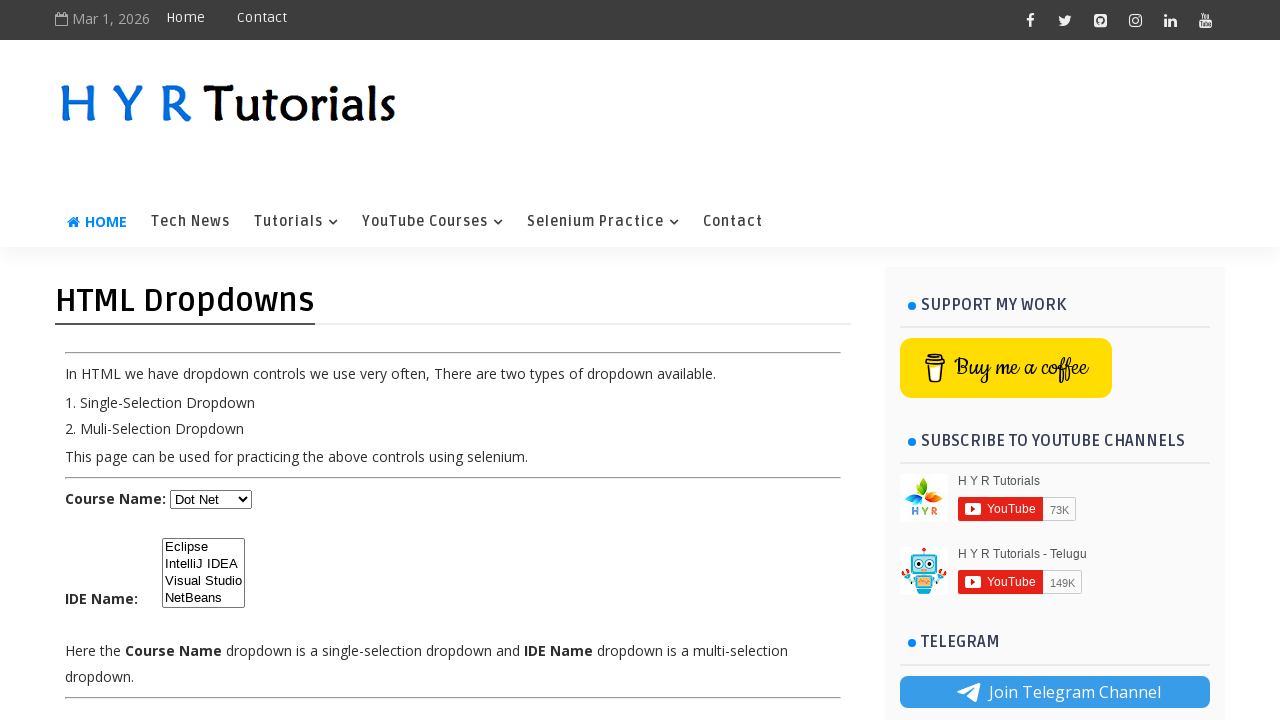

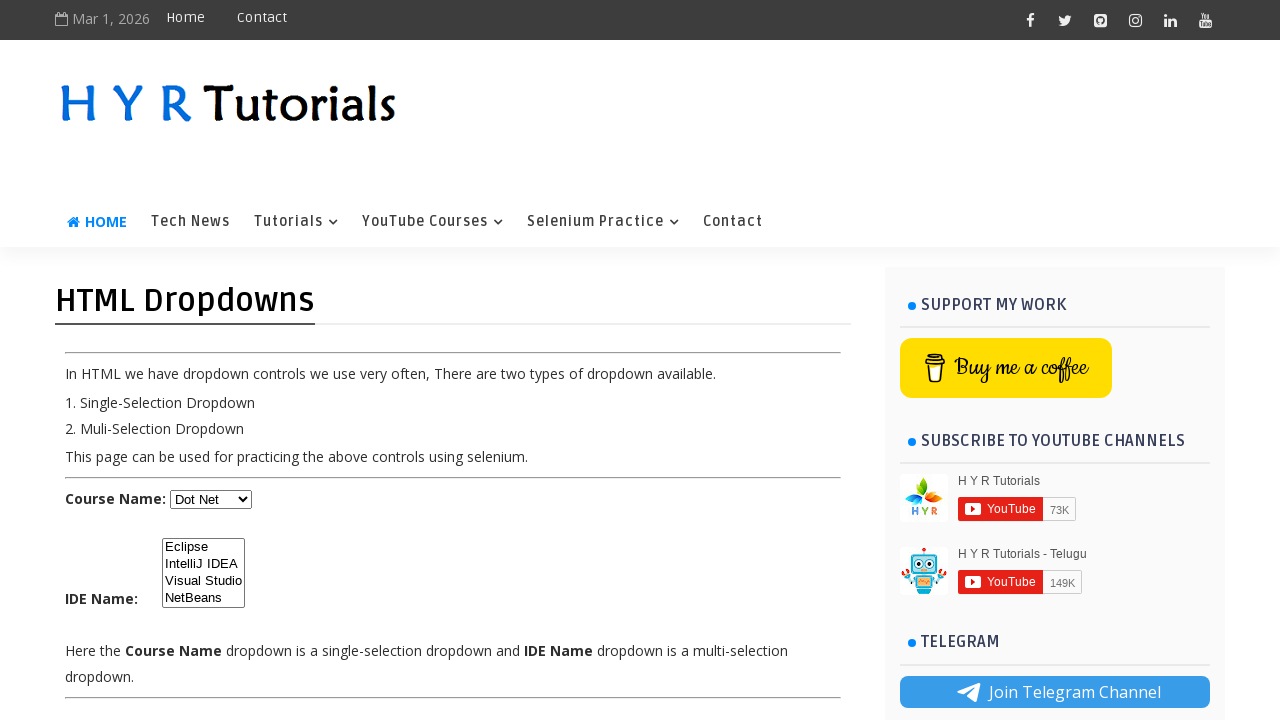